Navigates to TheViewOptique homepage and verifies the page title

Starting URL: https://theviewoptique.com/

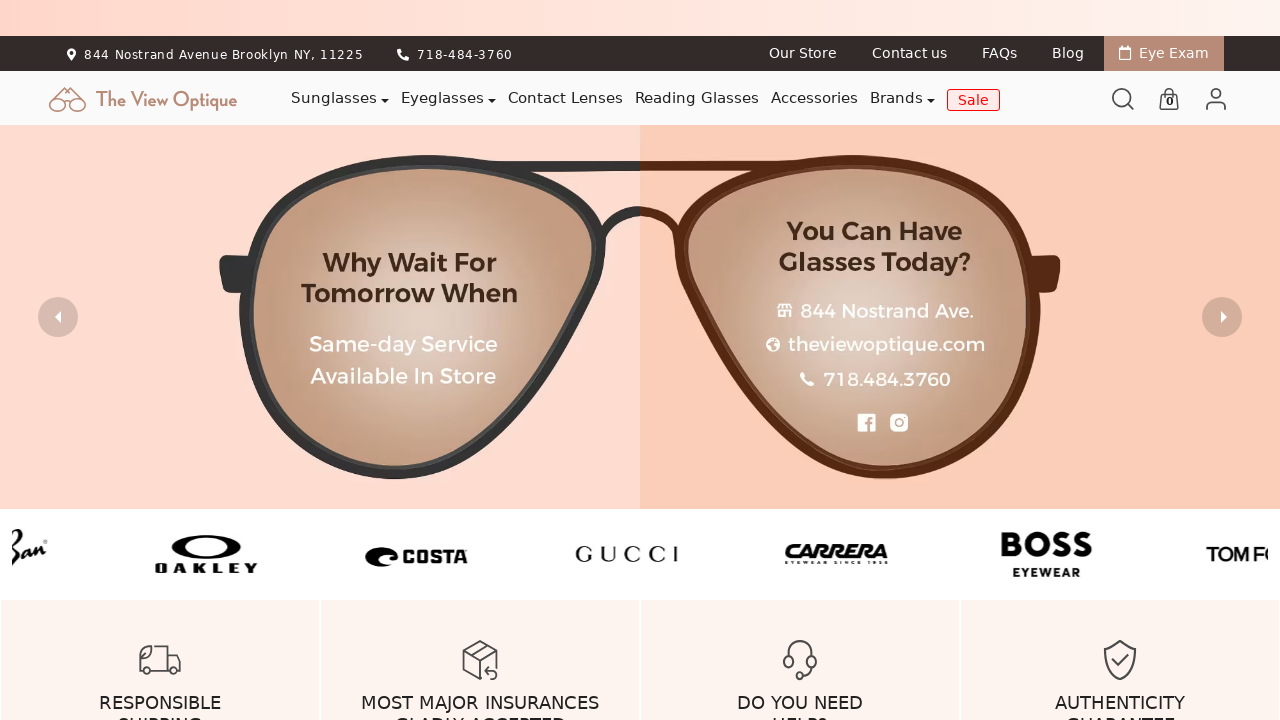

Navigated to TheViewOptique homepage
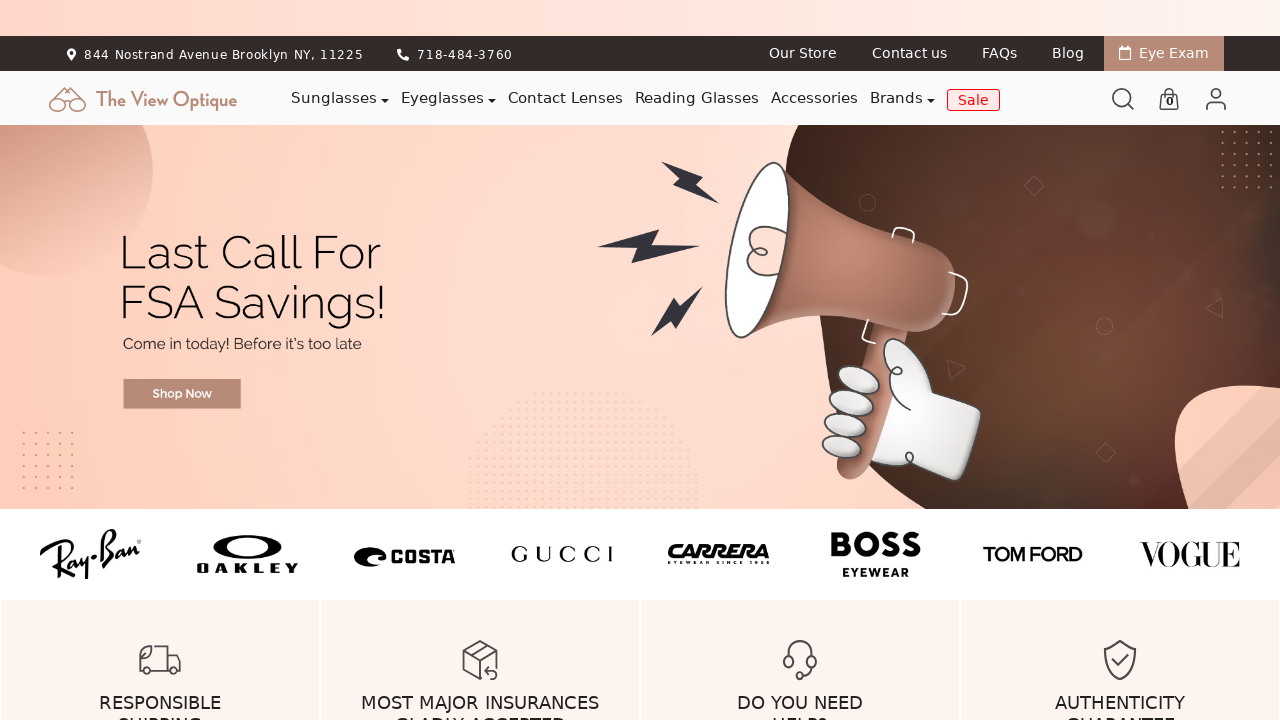

Verified that 'TheViewOptique' is in the page title
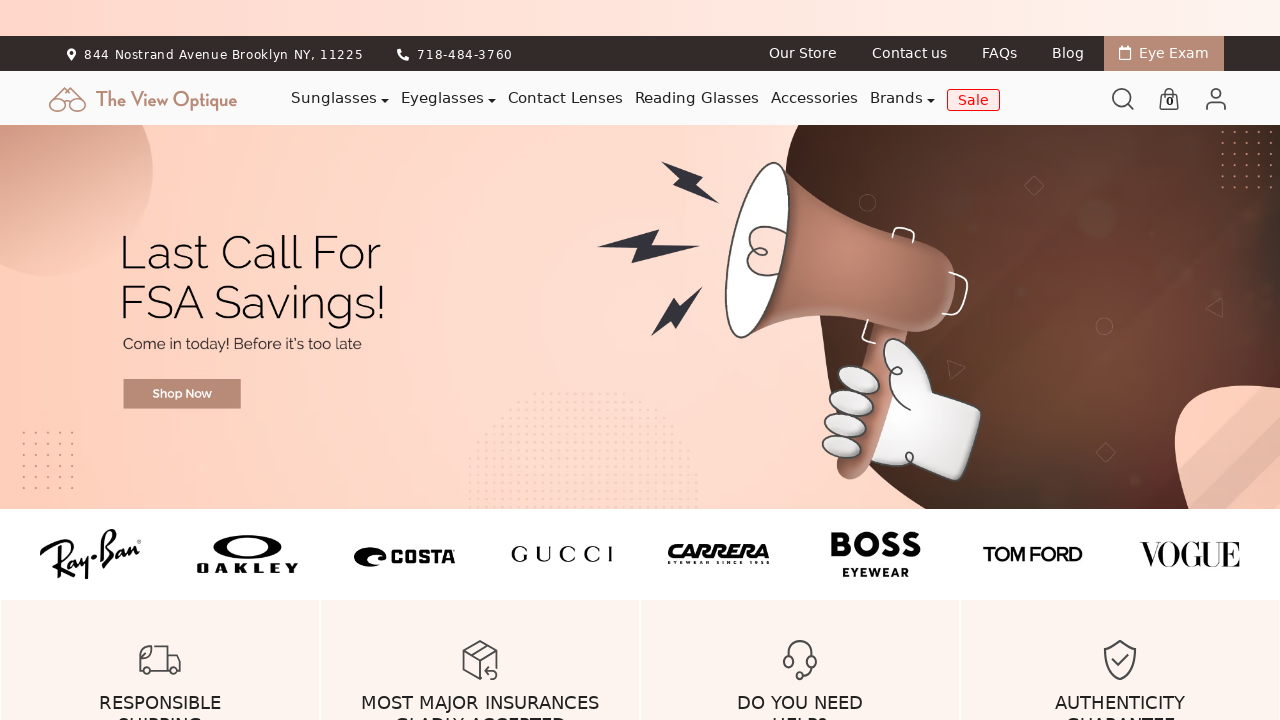

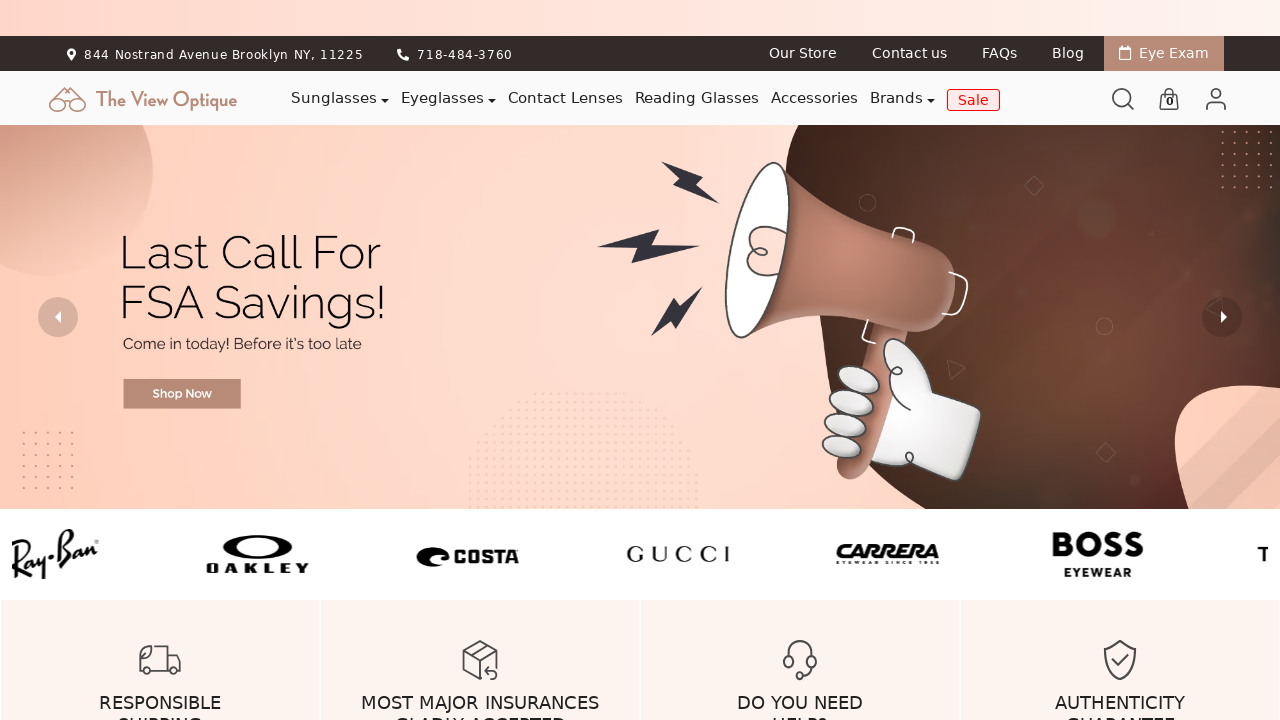